Tests finding and clicking the first text input element using XPath index notation

Starting URL: https://www.tutorialspoint.com/index.htm

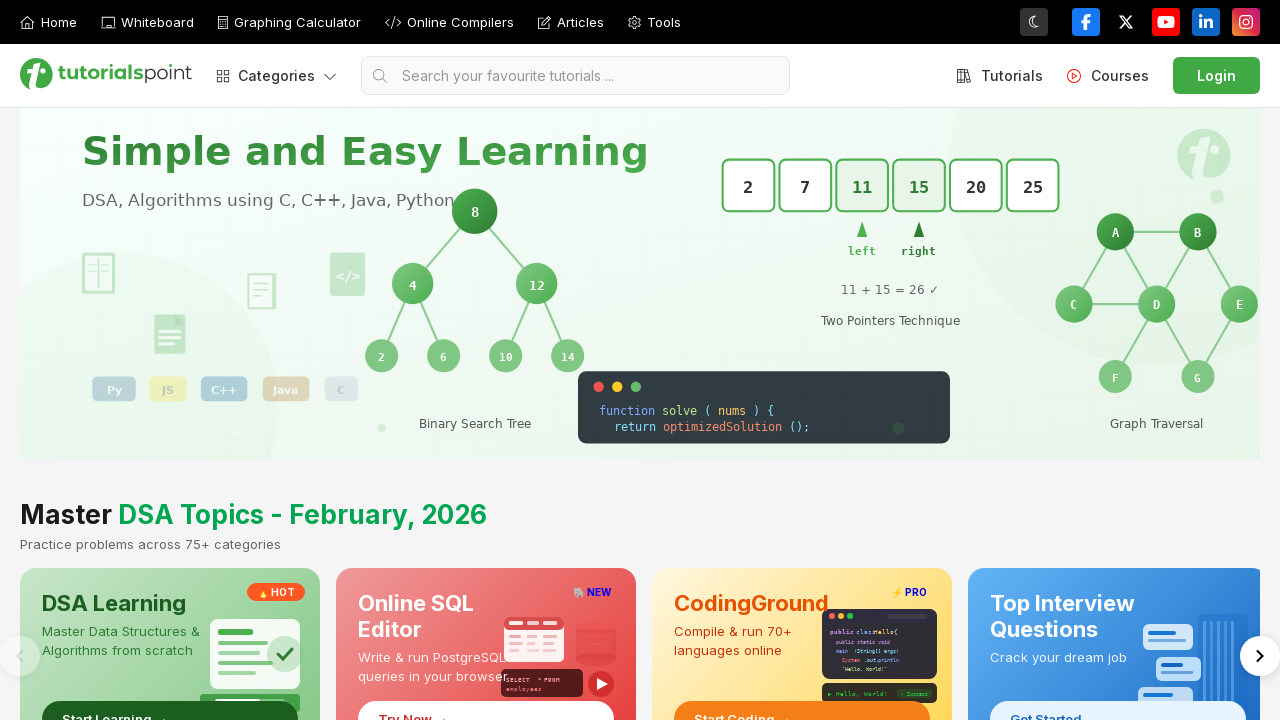

Navigated to https://www.tutorialspoint.com/index.htm
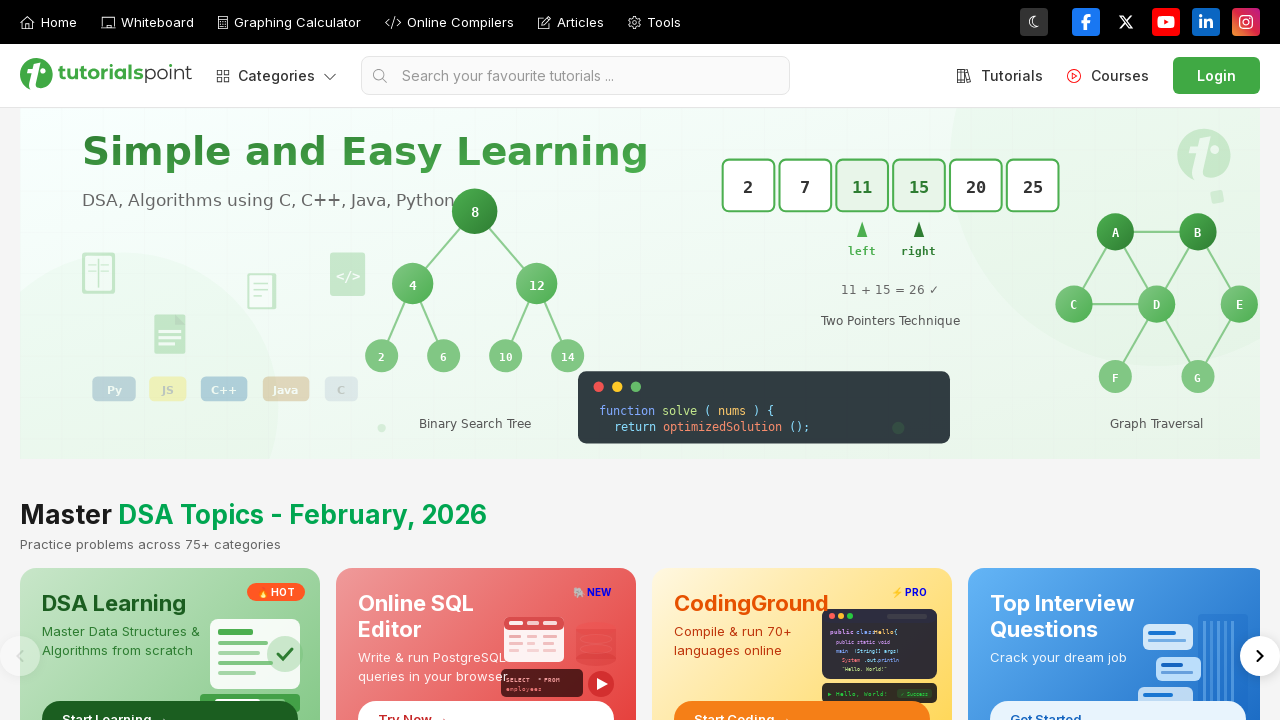

Clicked the first text input element using XPath index notation at (576, 76) on xpath=//input[@type='text'][1]
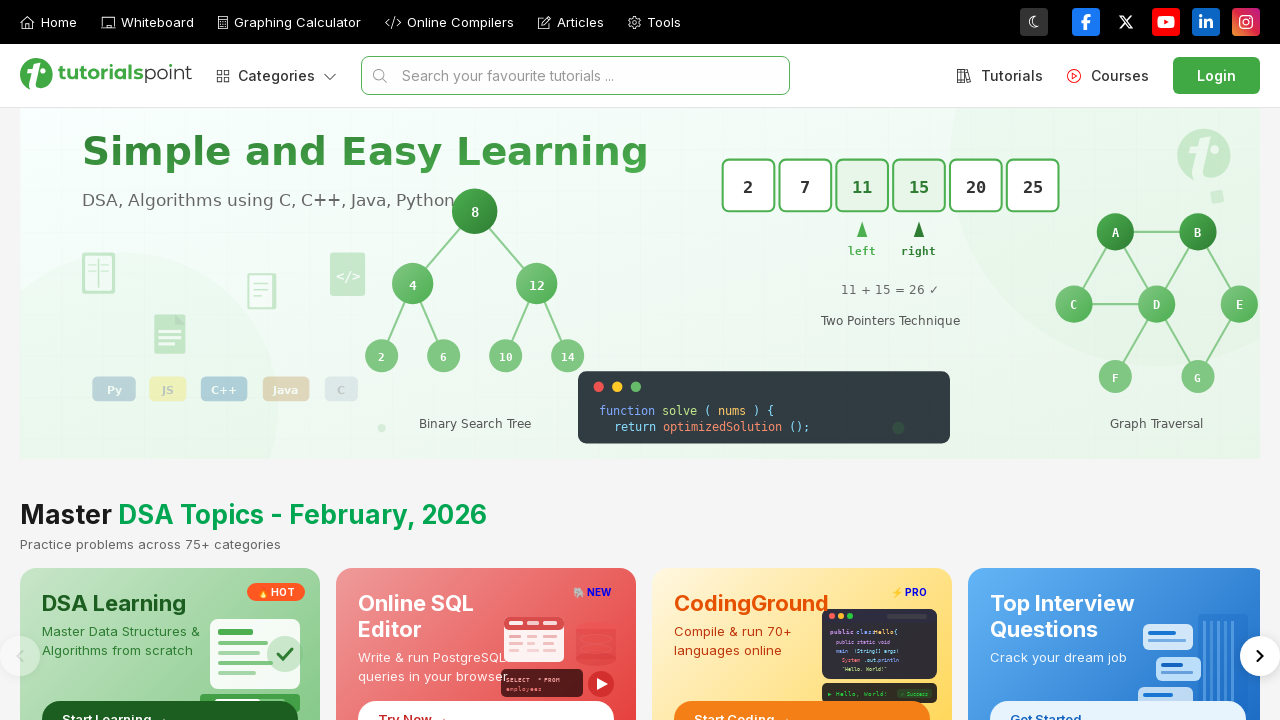

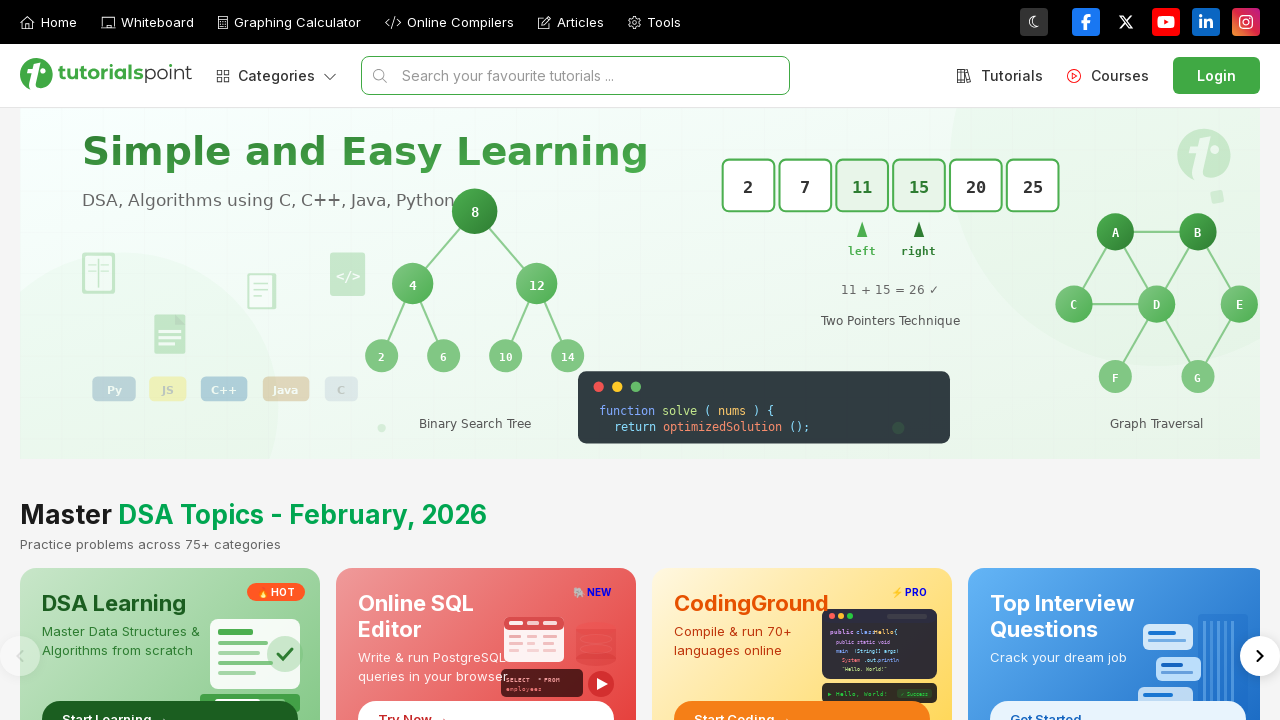